Tests checkbox selection functionality by clicking three different checkboxes on the page

Starting URL: https://formy-project.herokuapp.com/checkbox

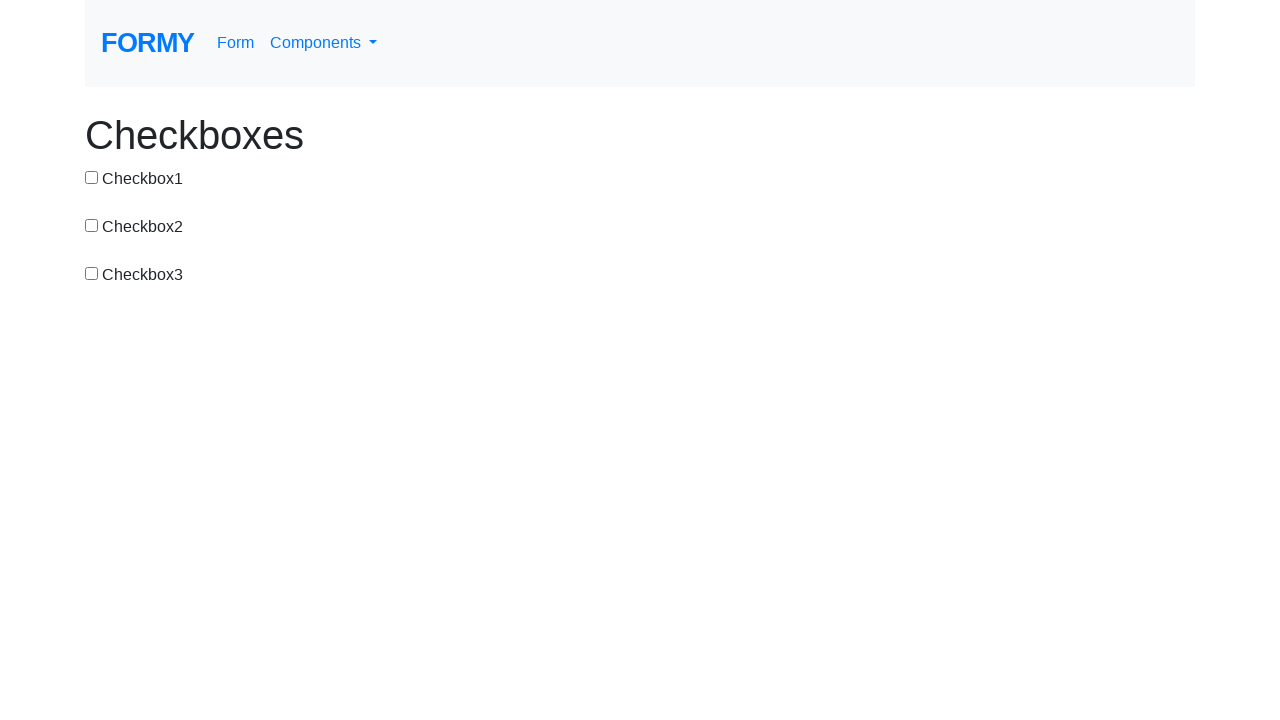

Clicked first checkbox (checkbox-1) at (92, 177) on input[value='checkbox-1']
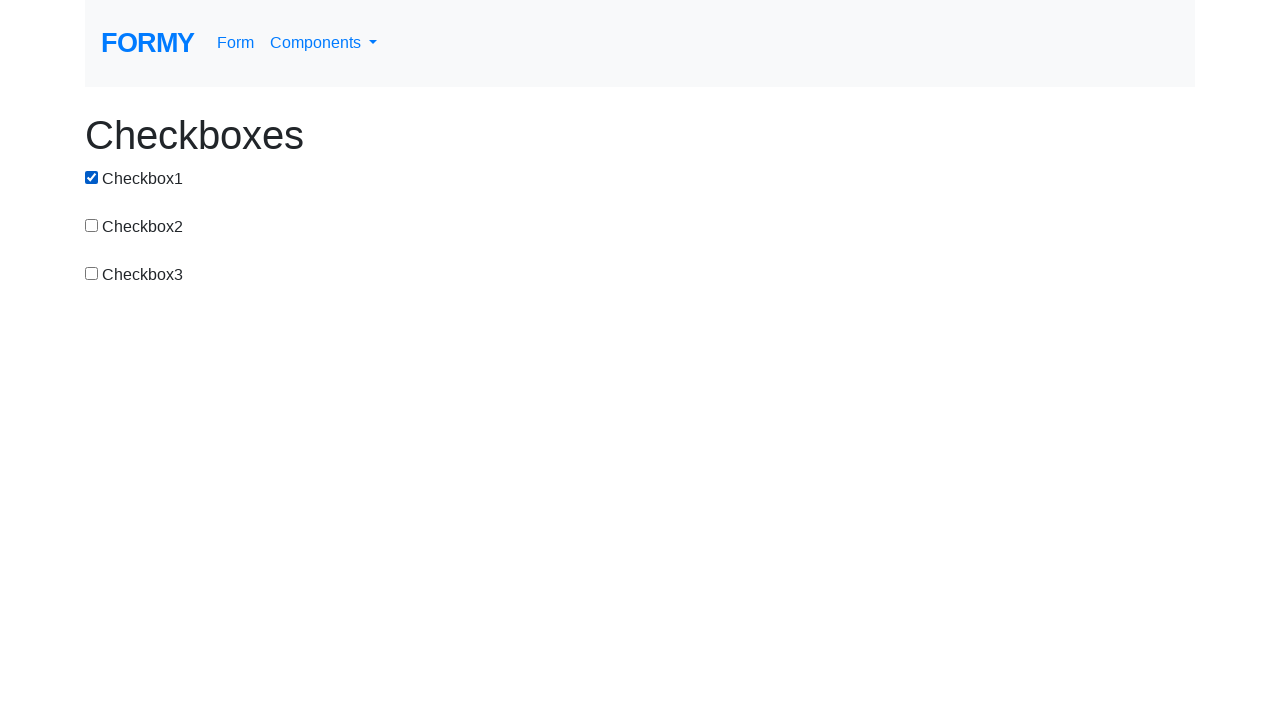

Clicked second checkbox (checkbox-2) at (92, 225) on #checkbox-2
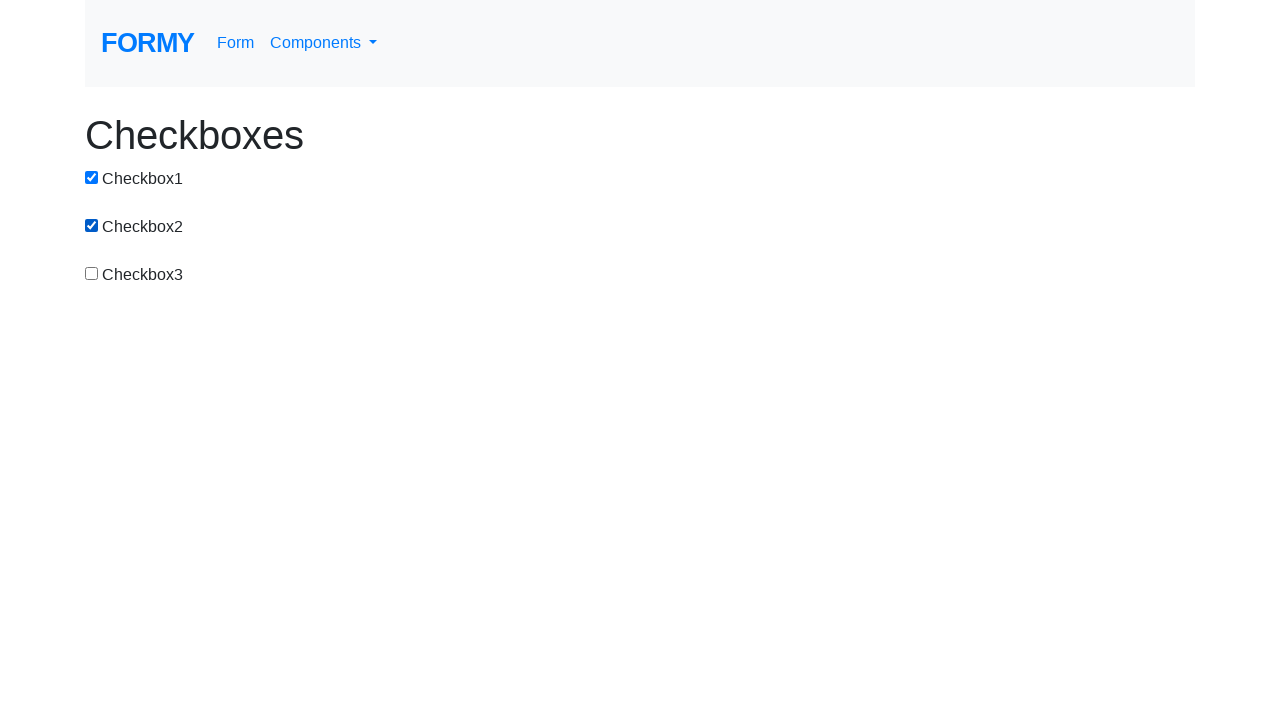

Clicked third checkbox (checkbox-3) at (92, 273) on input[value='checkbox-3']
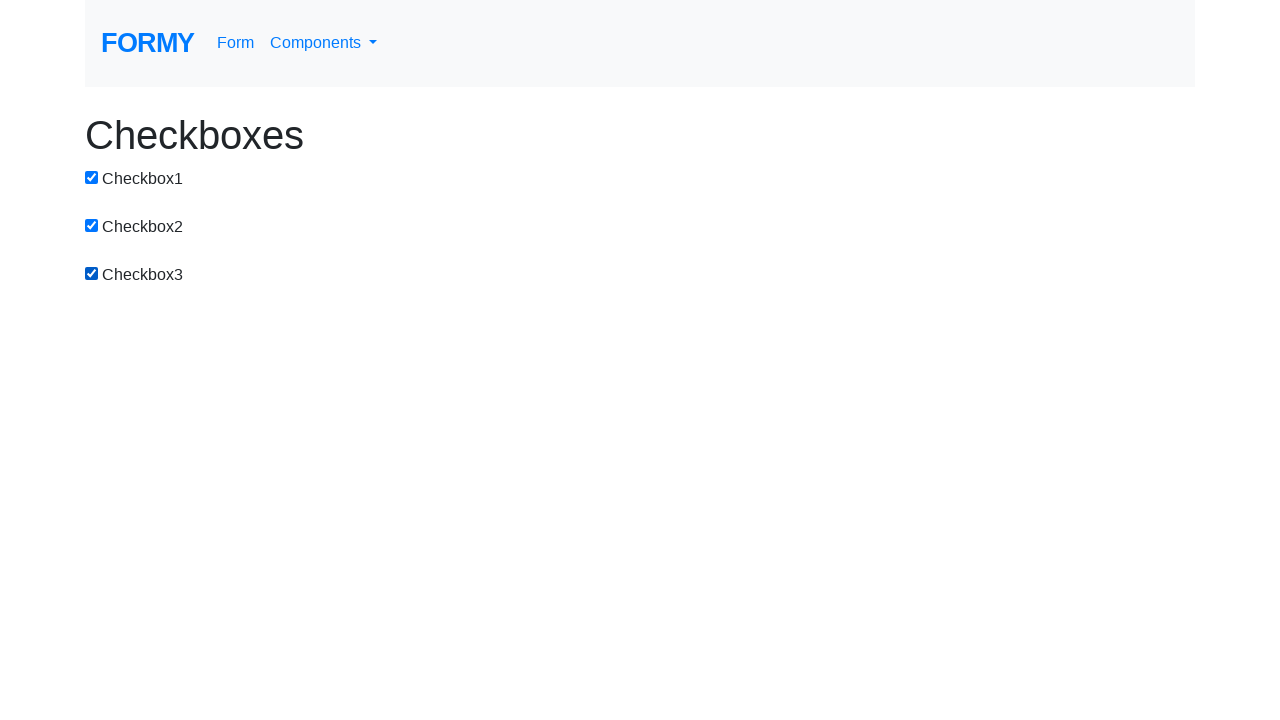

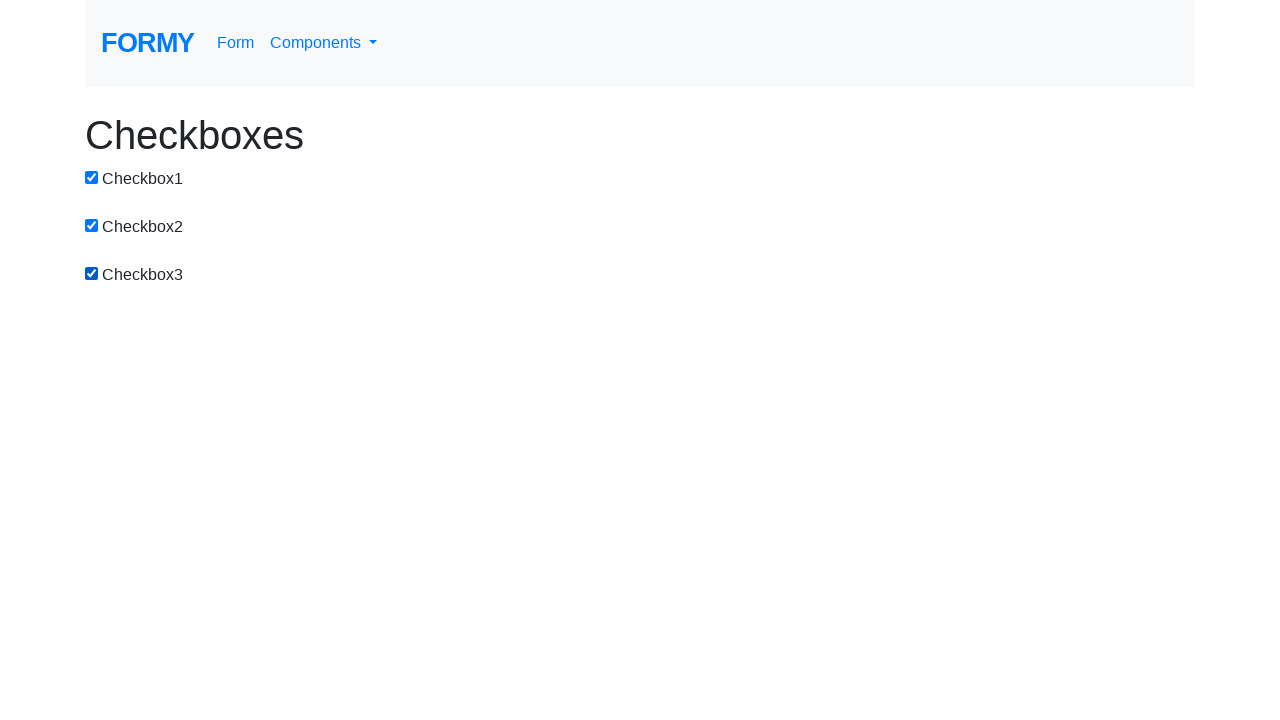